Tests iframe handling by switching between multiple frames and filling text input fields within each frame

Starting URL: https://ui.vision/demo/webtest/frames/

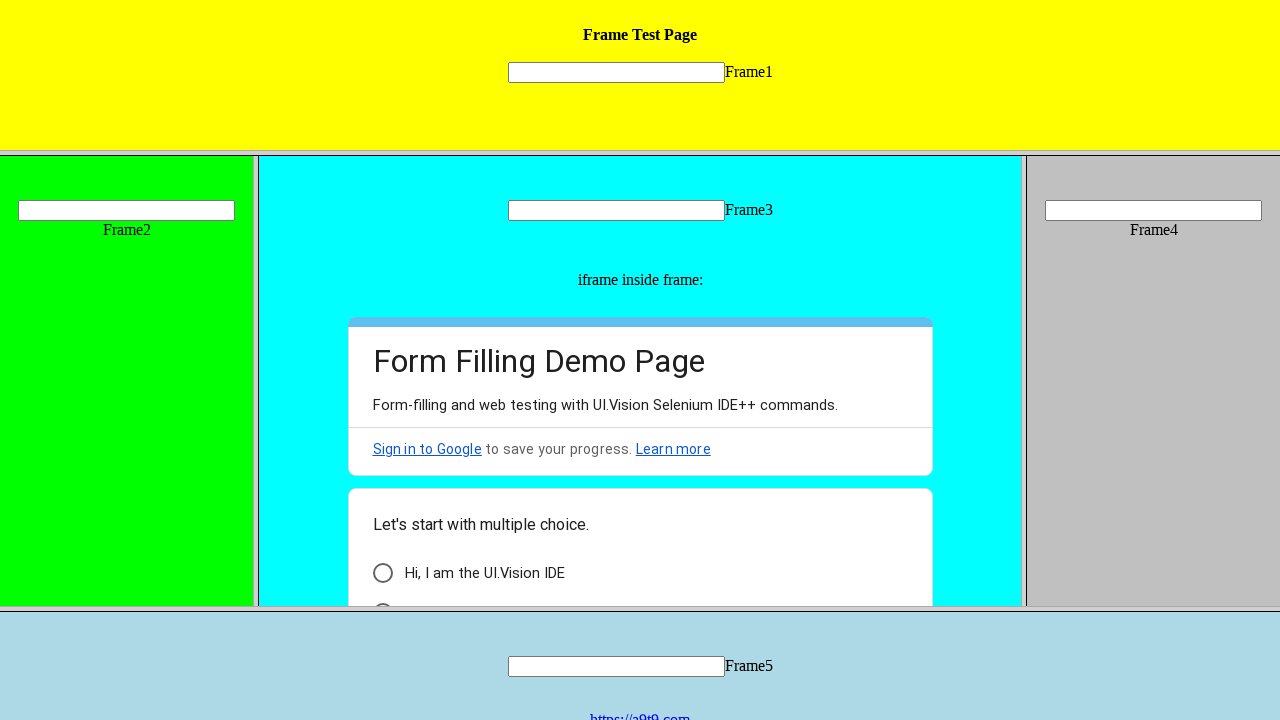

Located frame_3.html
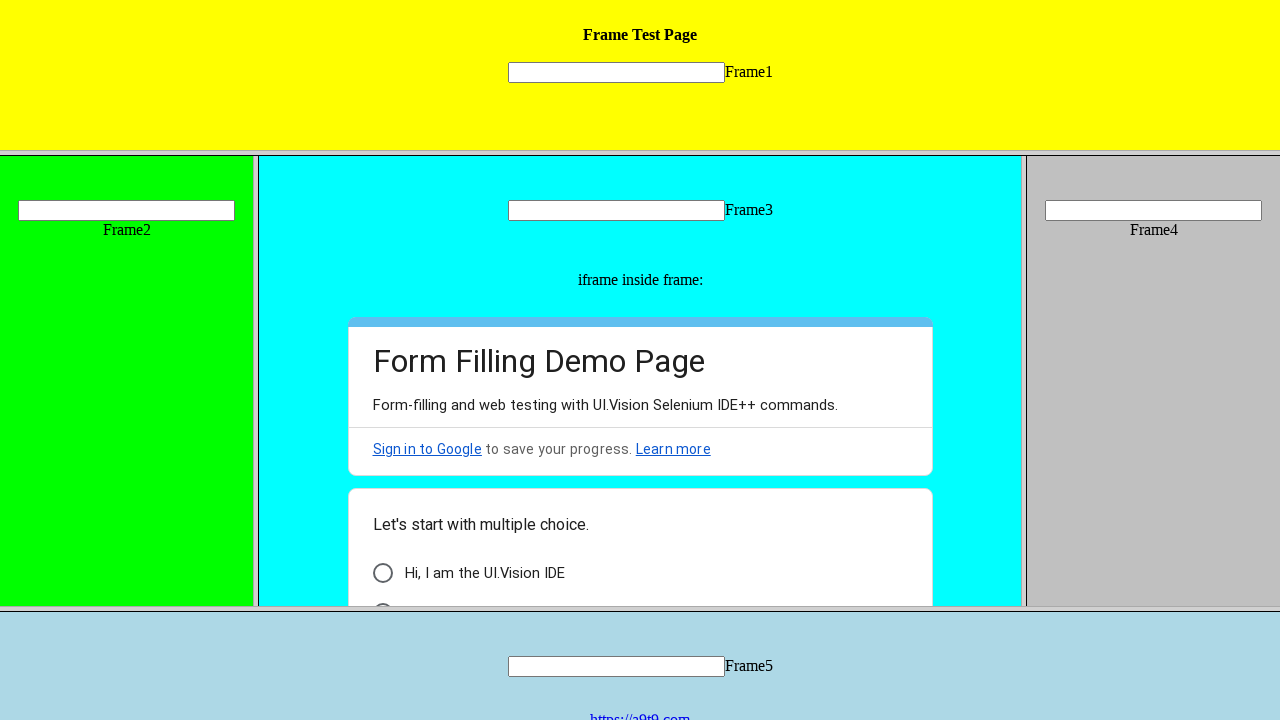

Filled text input in frame_3 with 'Hello Debasmita' on frame[src='frame_3.html'] >> internal:control=enter-frame >> input[name='mytext3
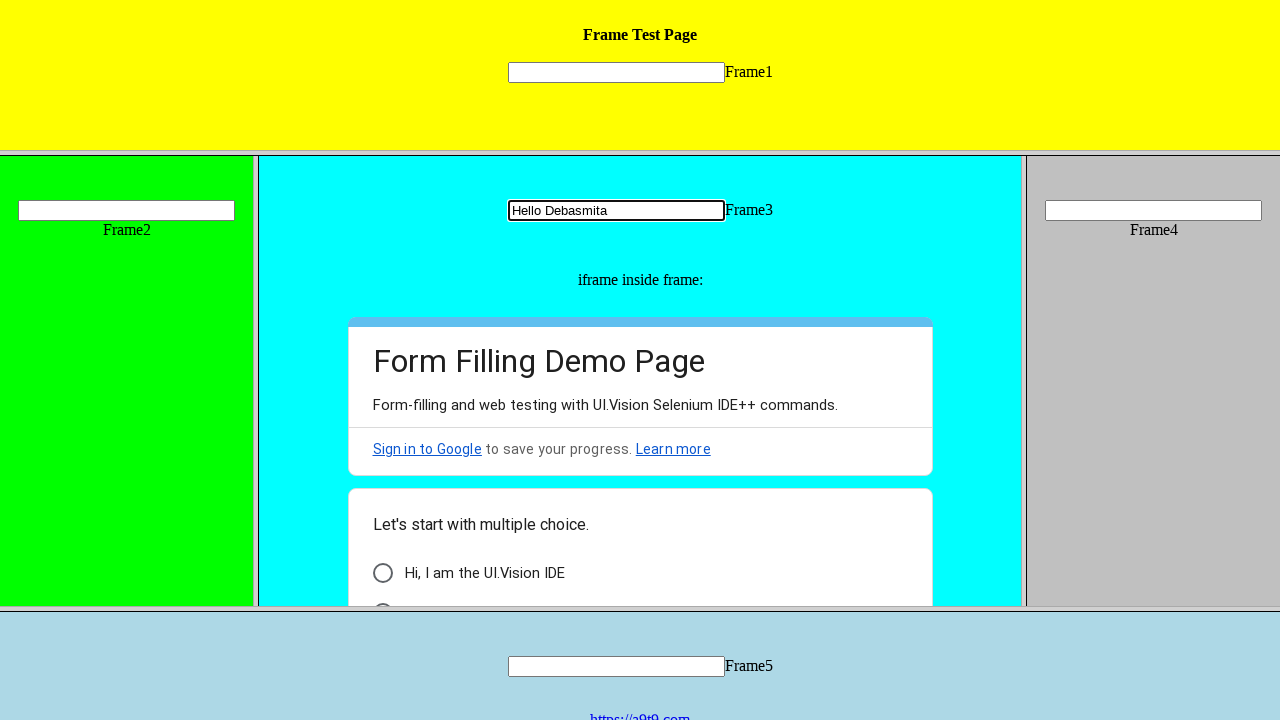

Located frame_2.html
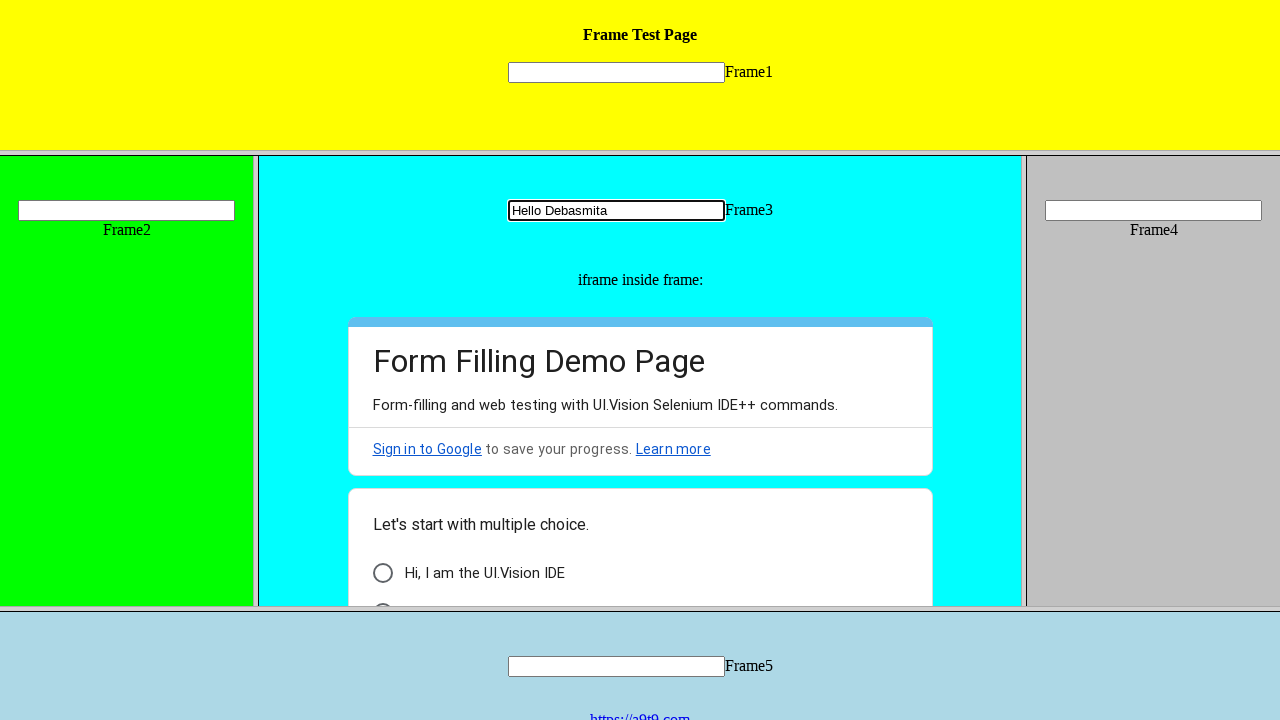

Filled text input in frame_2 with 'Hello Sudeep' on frame[src='frame_2.html'] >> internal:control=enter-frame >> input[name='mytext2
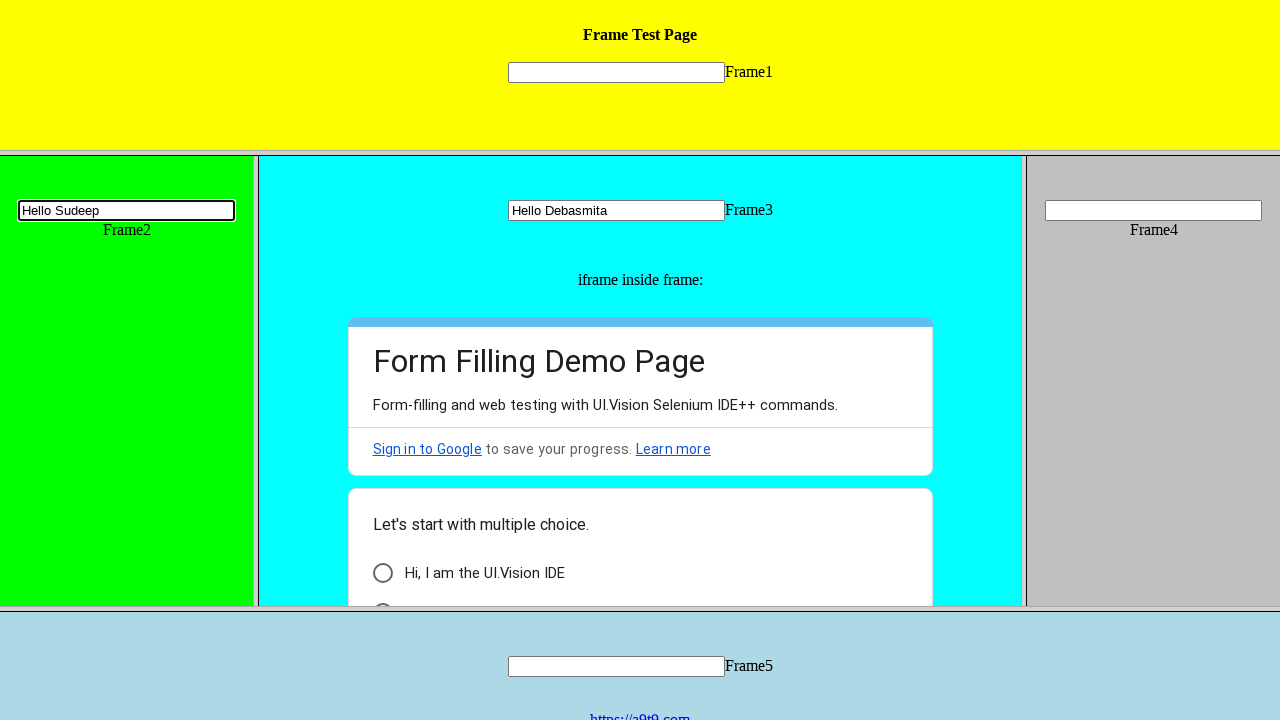

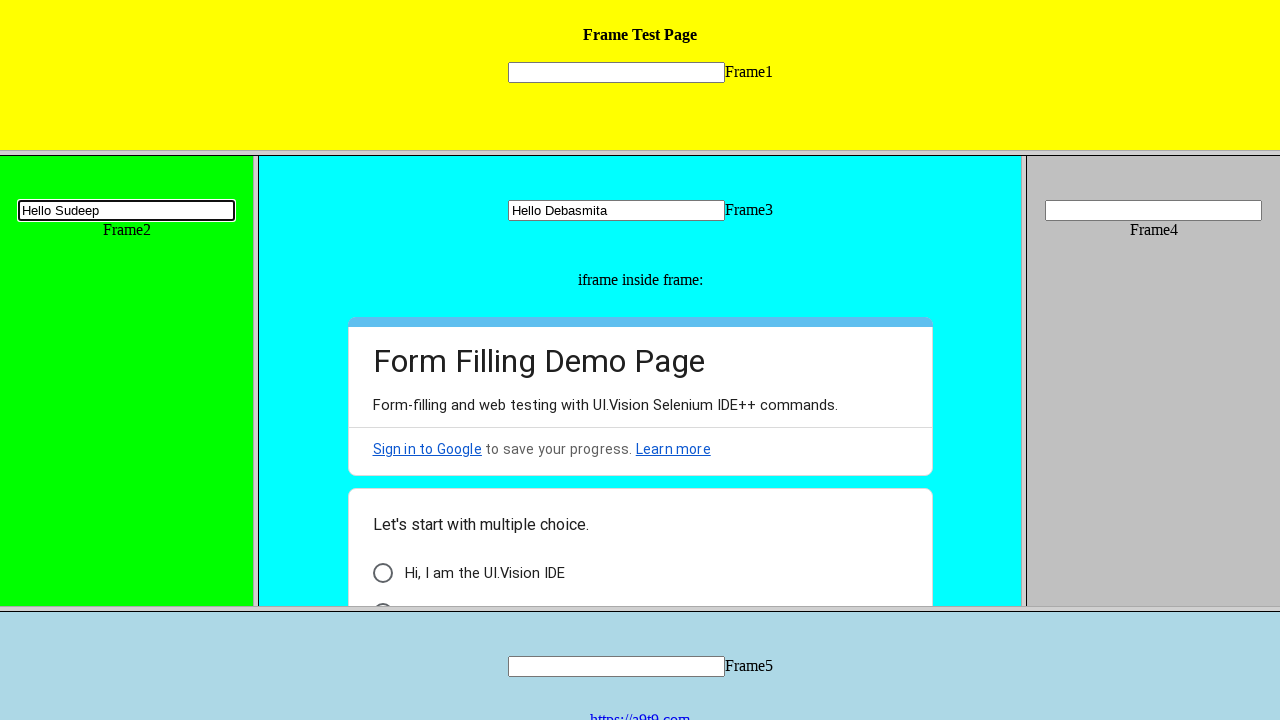